Tests JavaScript alert/confirm dialog handling by clicking a button to trigger a confirm dialog, accepting it, then reading a value from the page, calculating a result, entering it into an input field, and submitting to trigger another alert.

Starting URL: http://suninjuly.github.io/alert_accept.html

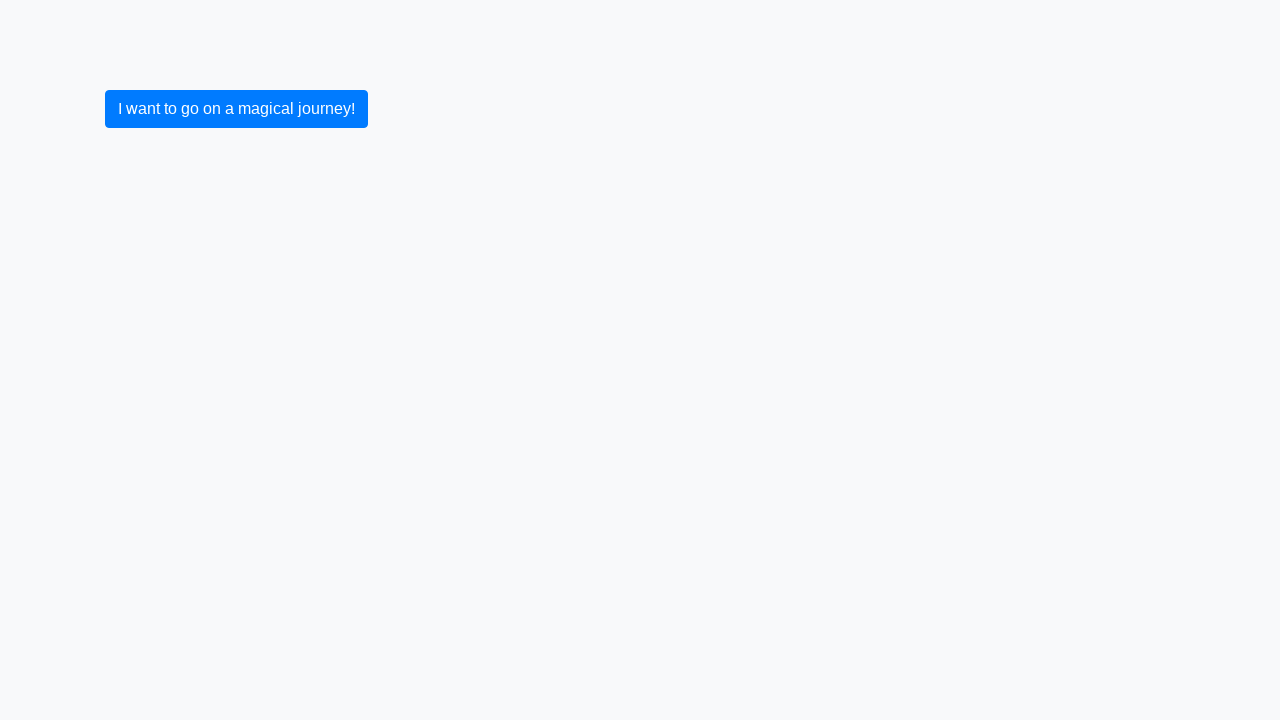

Set up dialog handler to automatically accept confirm dialogs
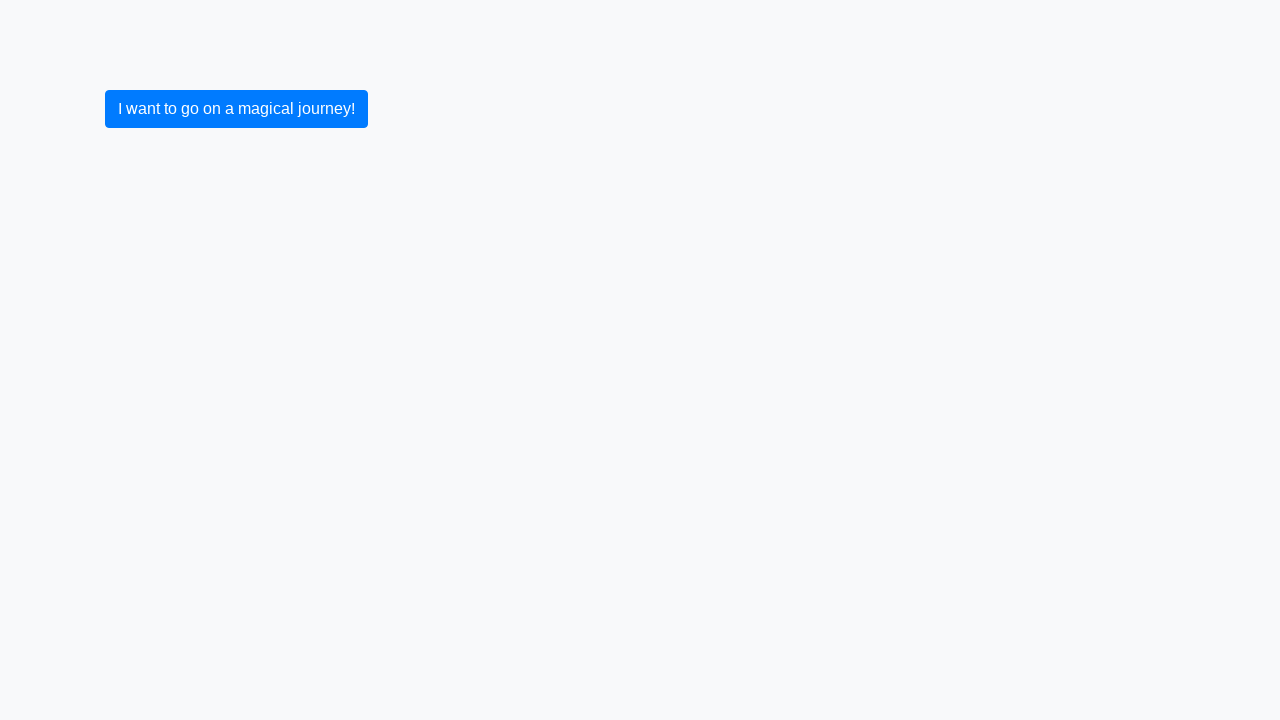

Clicked magic button to trigger confirm dialog at (236, 109) on button
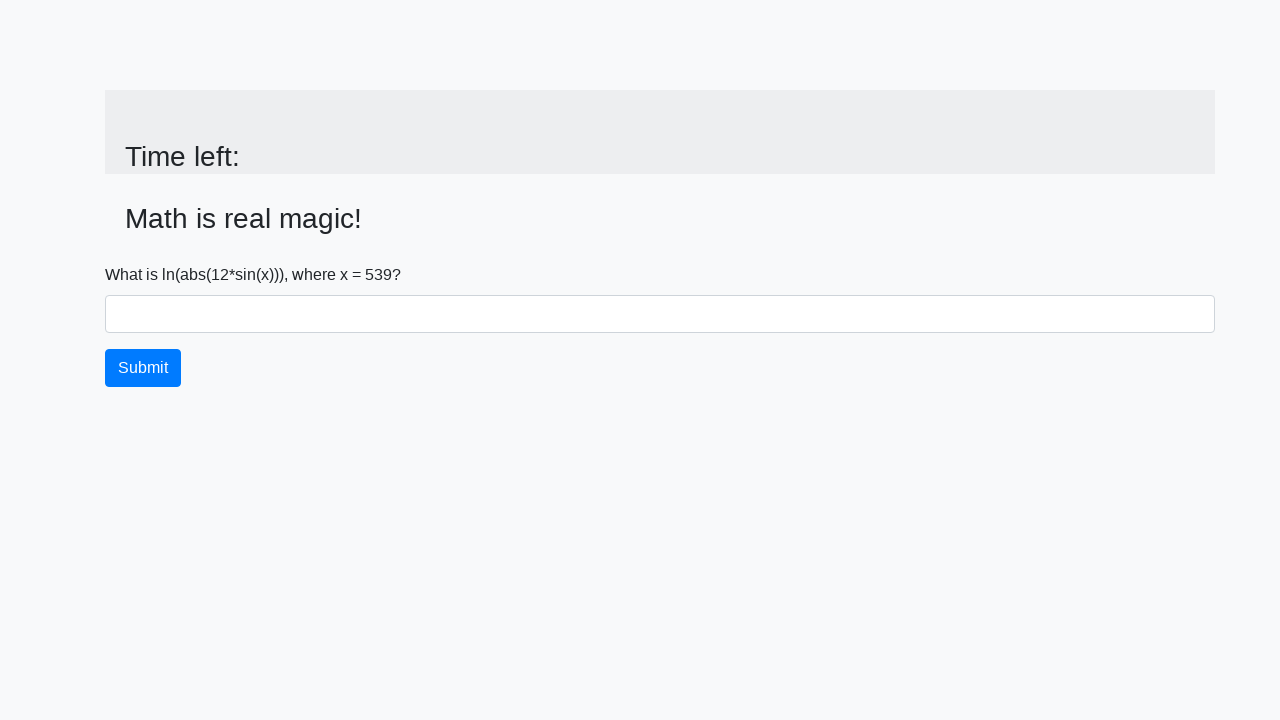

Waited for input value element to appear after dialog accepted
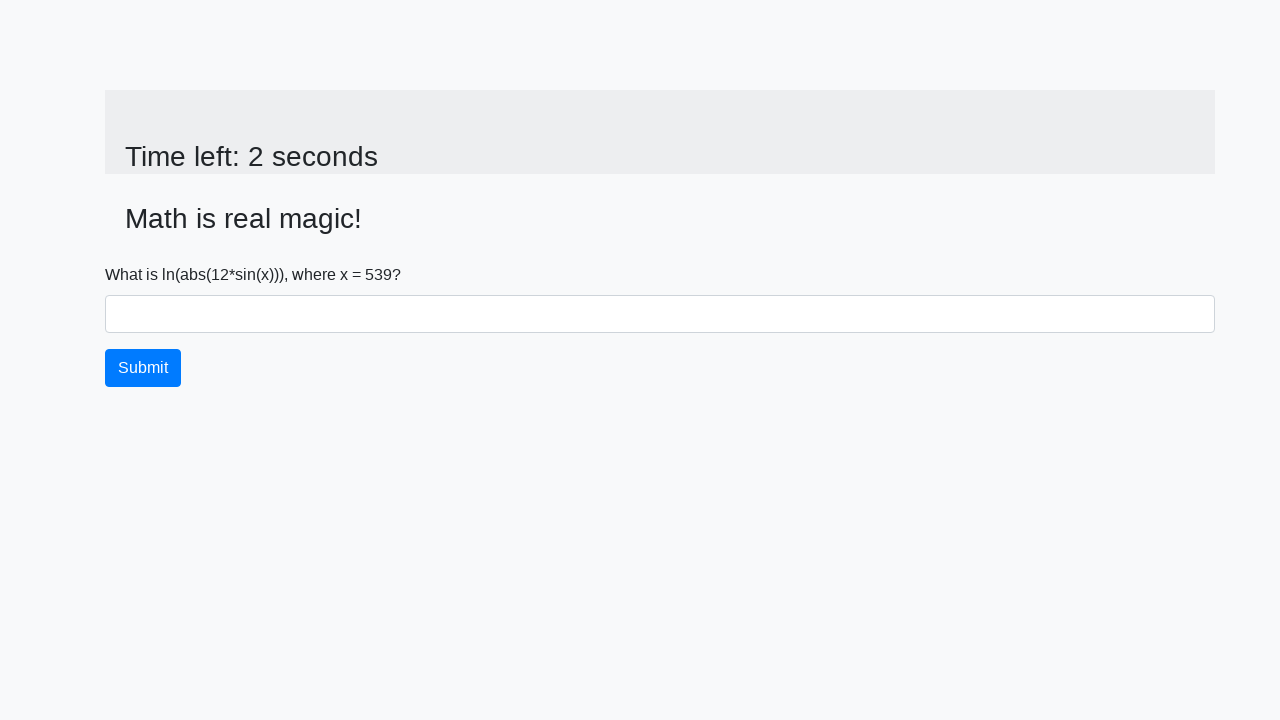

Retrieved x value from page
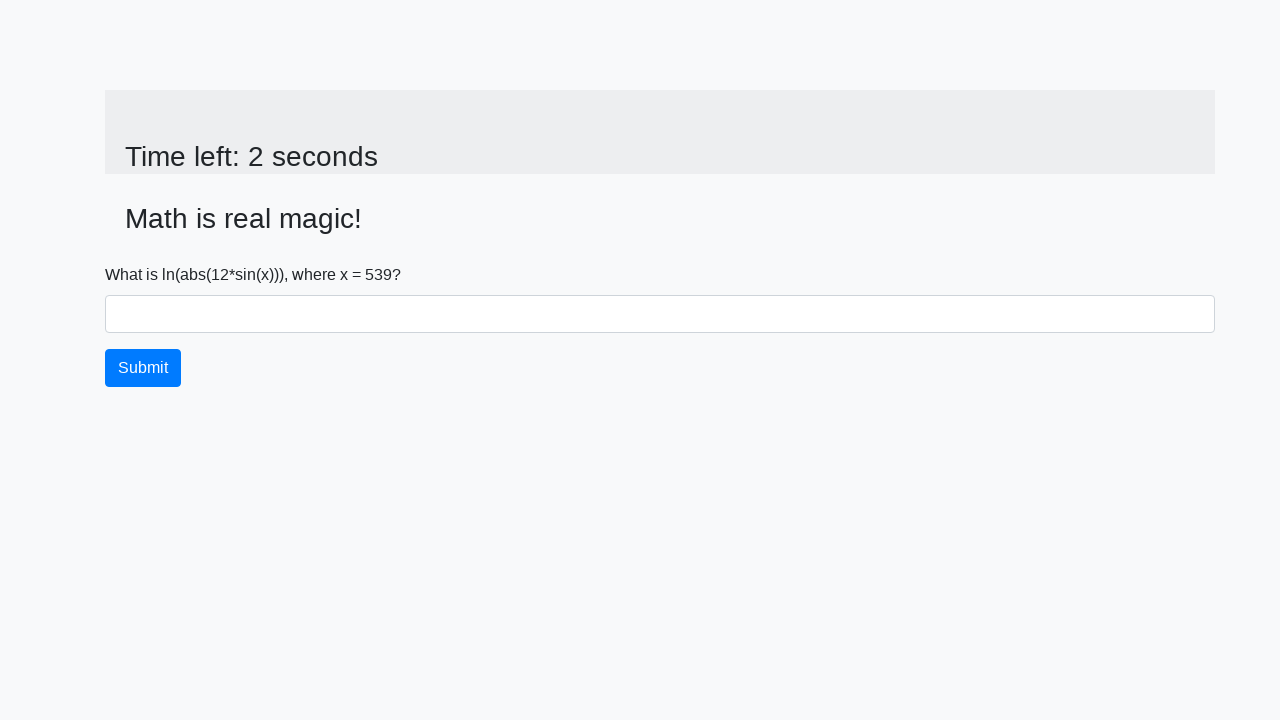

Converted x value to integer
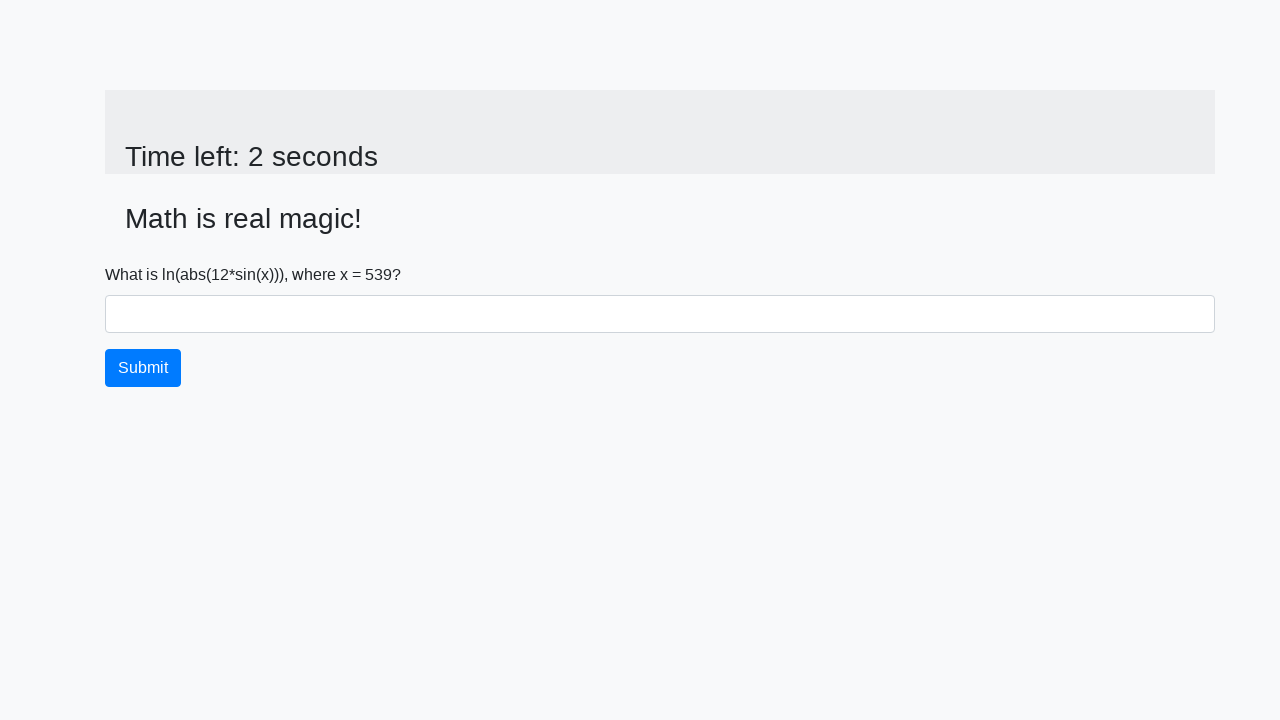

Calculated mathematical result using formula
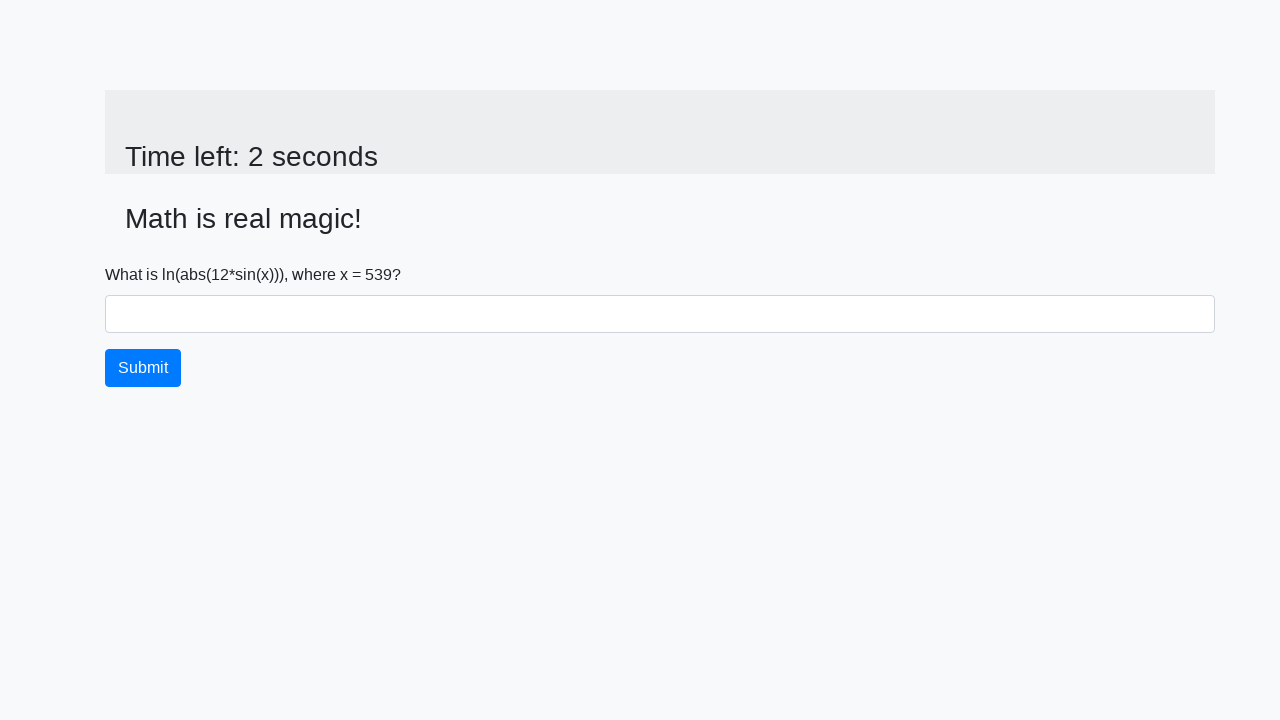

Filled input field with calculated result on input
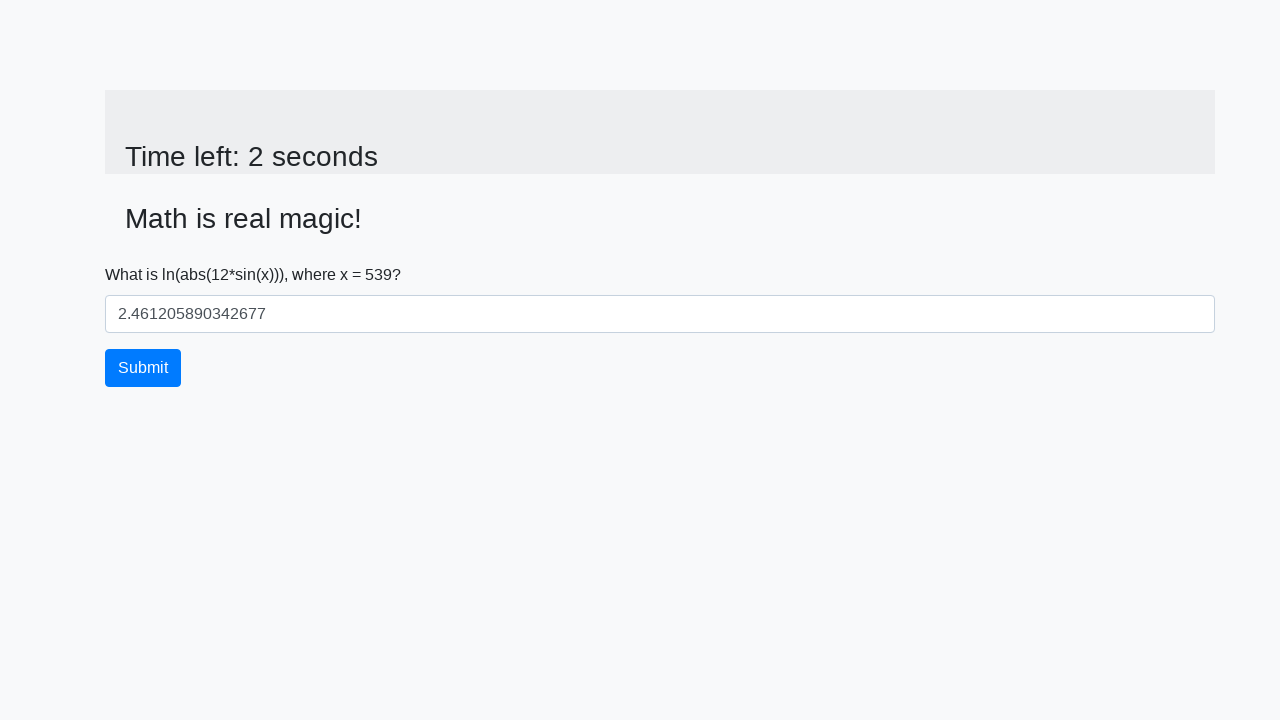

Clicked submit button to trigger final alert at (143, 368) on button
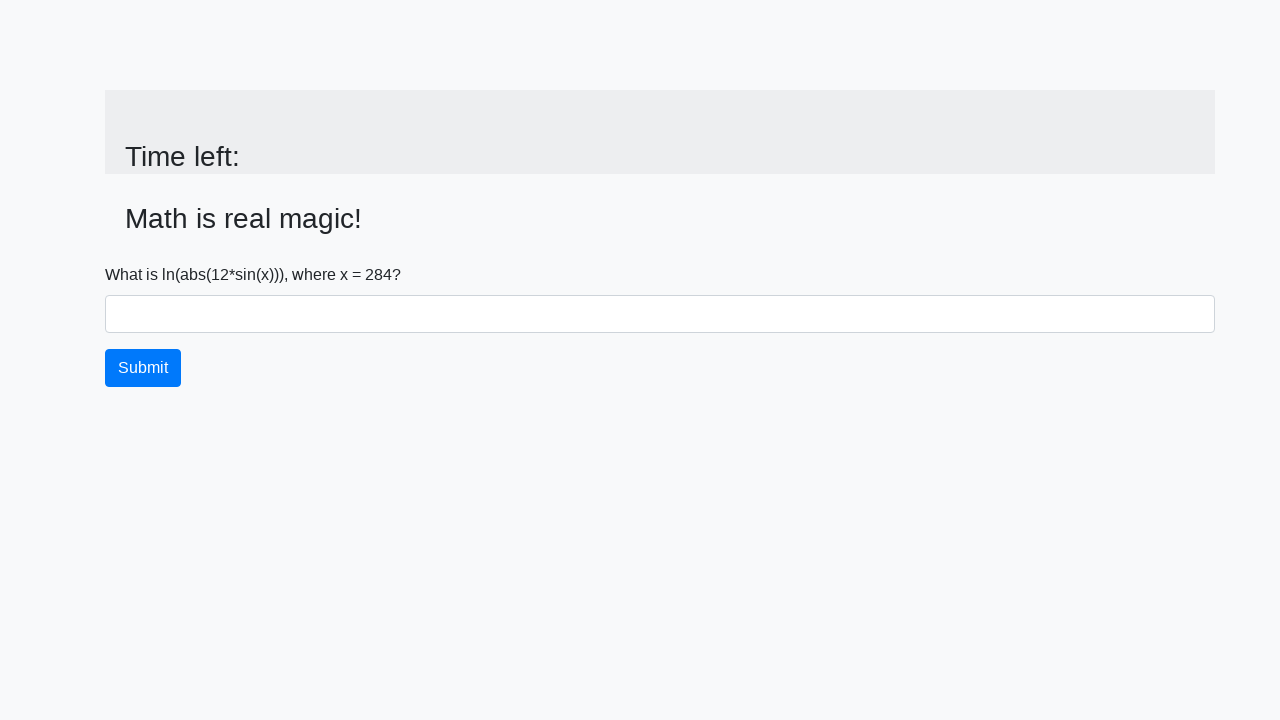

Waited for final alert to be processed
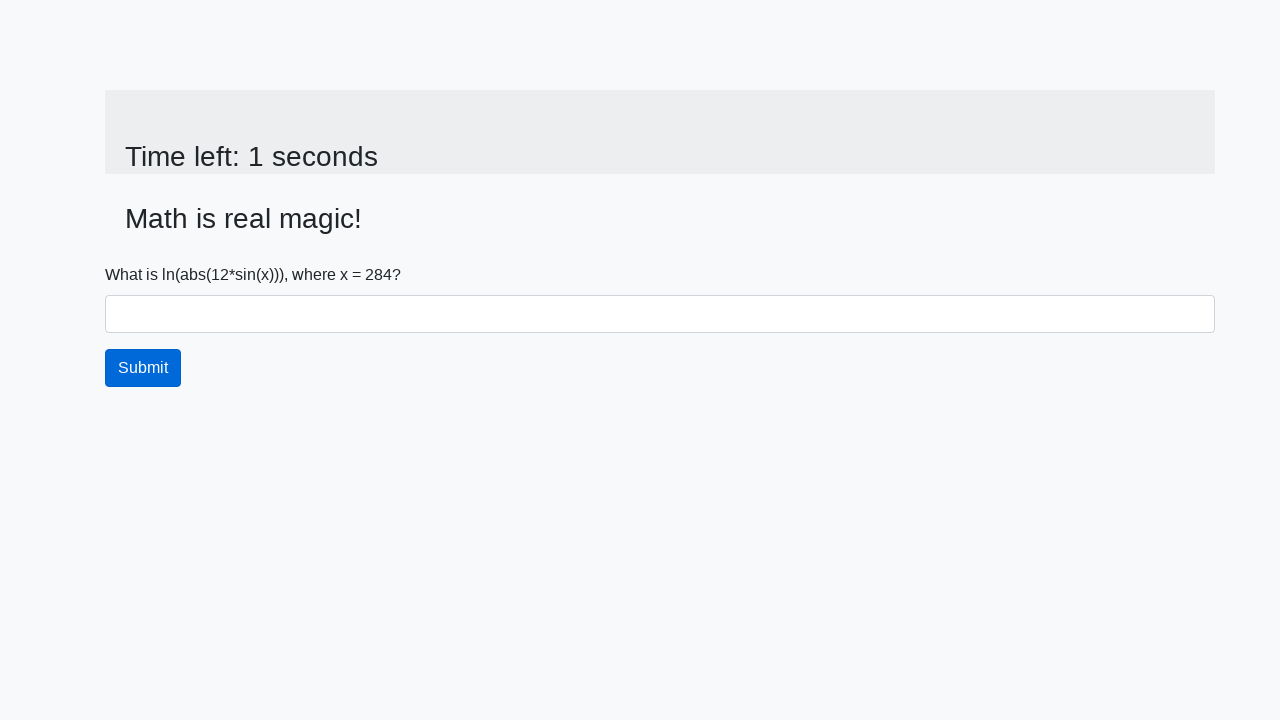

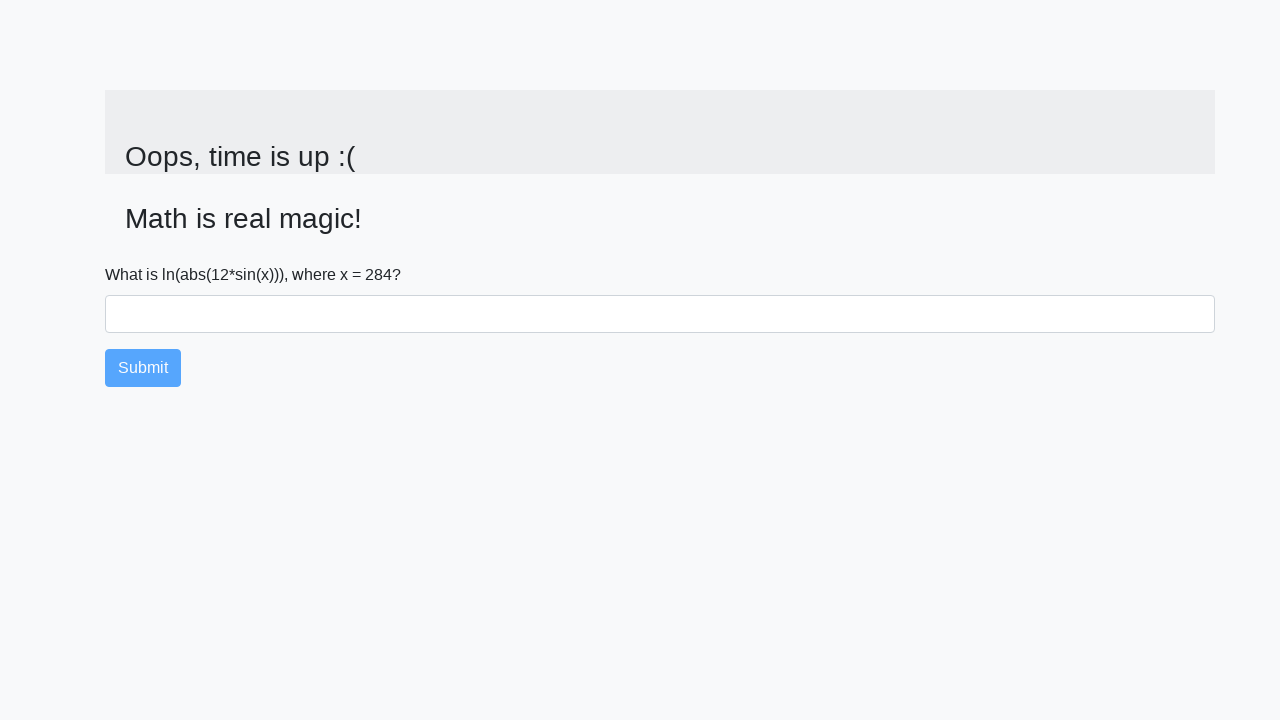